Tests web table sorting functionality by clicking on a column header and verifying that the data is properly sorted

Starting URL: https://rahulshettyacademy.com/seleniumPractise/#/offers

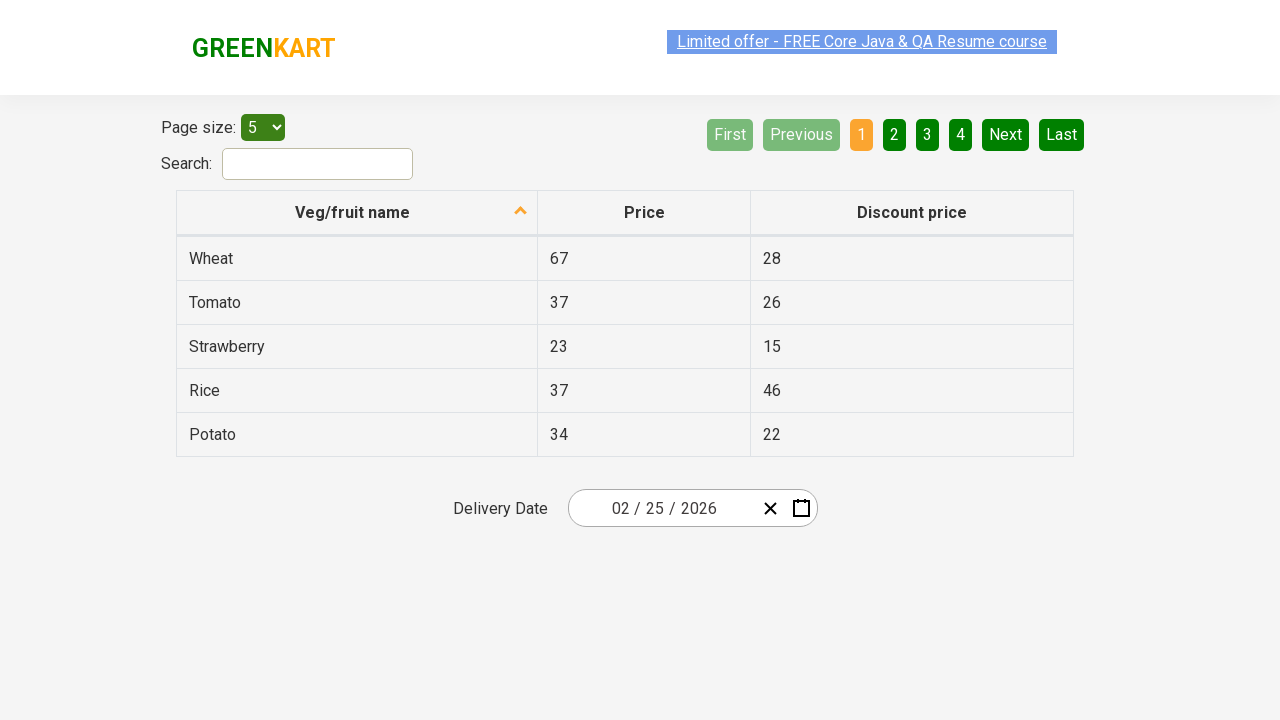

Clicked on 'Veg/fruit name' column header to sort at (353, 212) on xpath=//span[text()='Veg/fruit name']
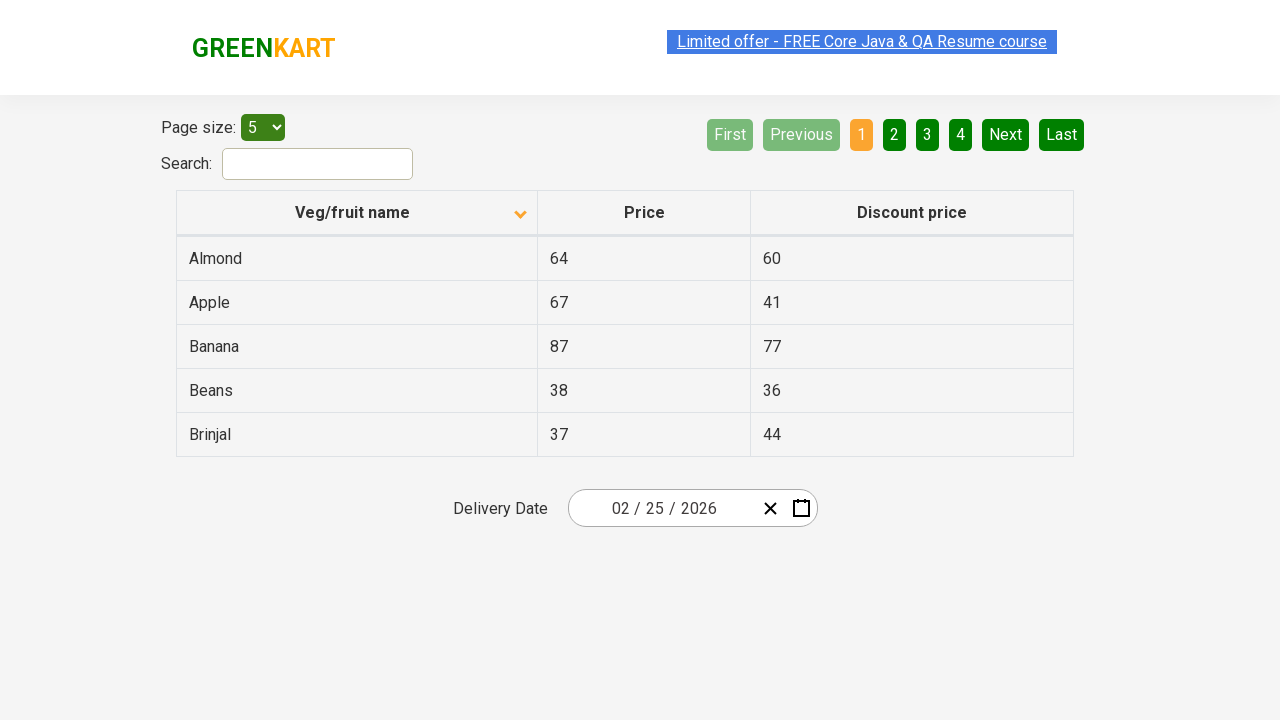

Waited for table sorting to complete
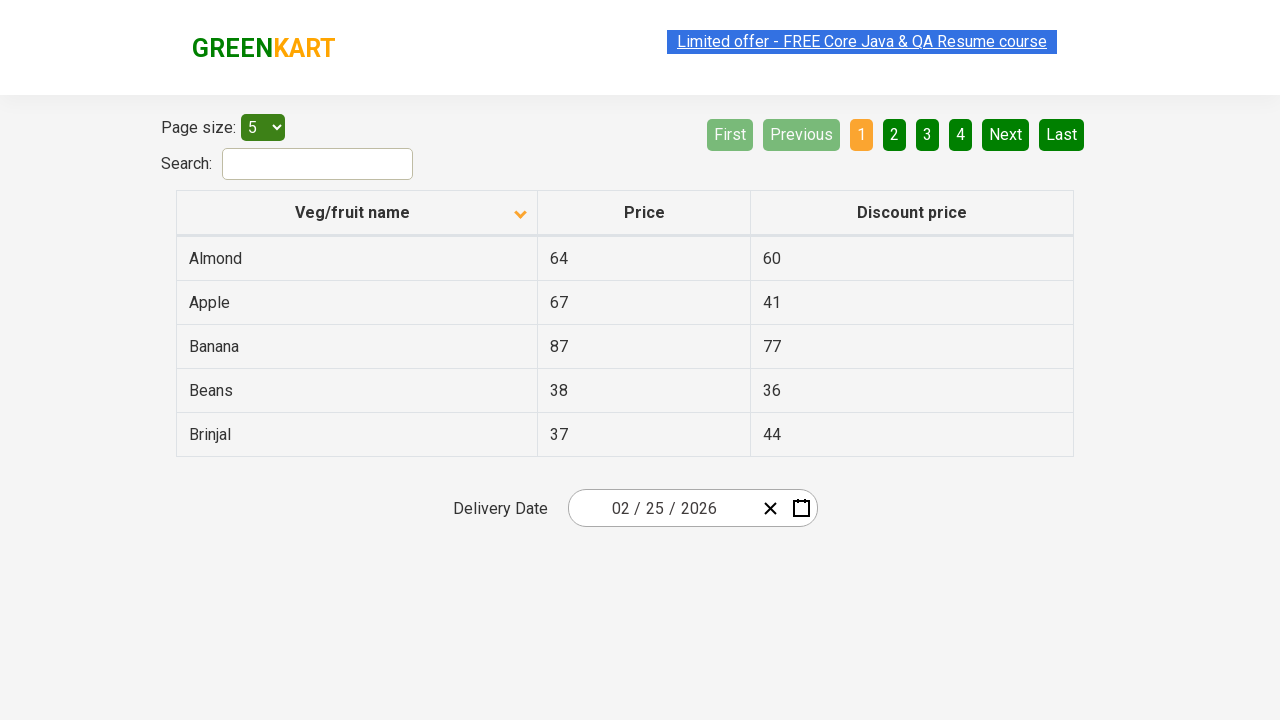

Retrieved all elements from the first column of the table
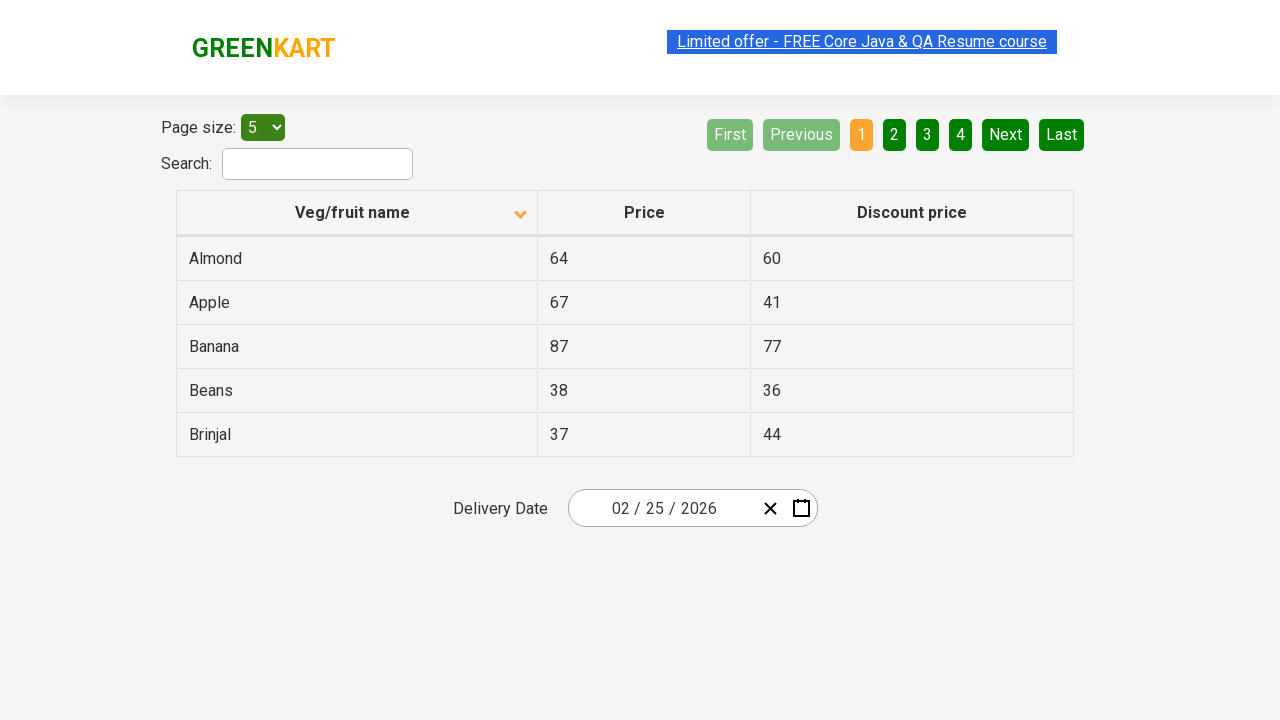

Extracted text content from 5 column elements
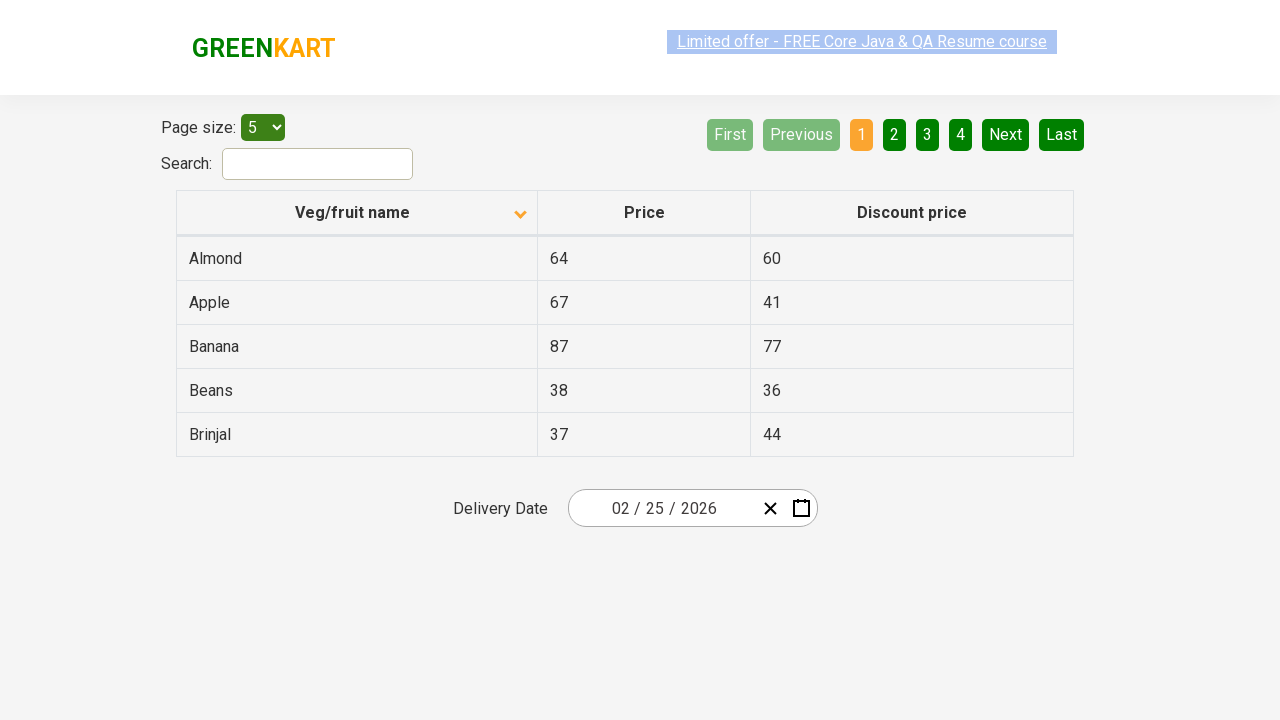

Created a copy of the browser-sorted list
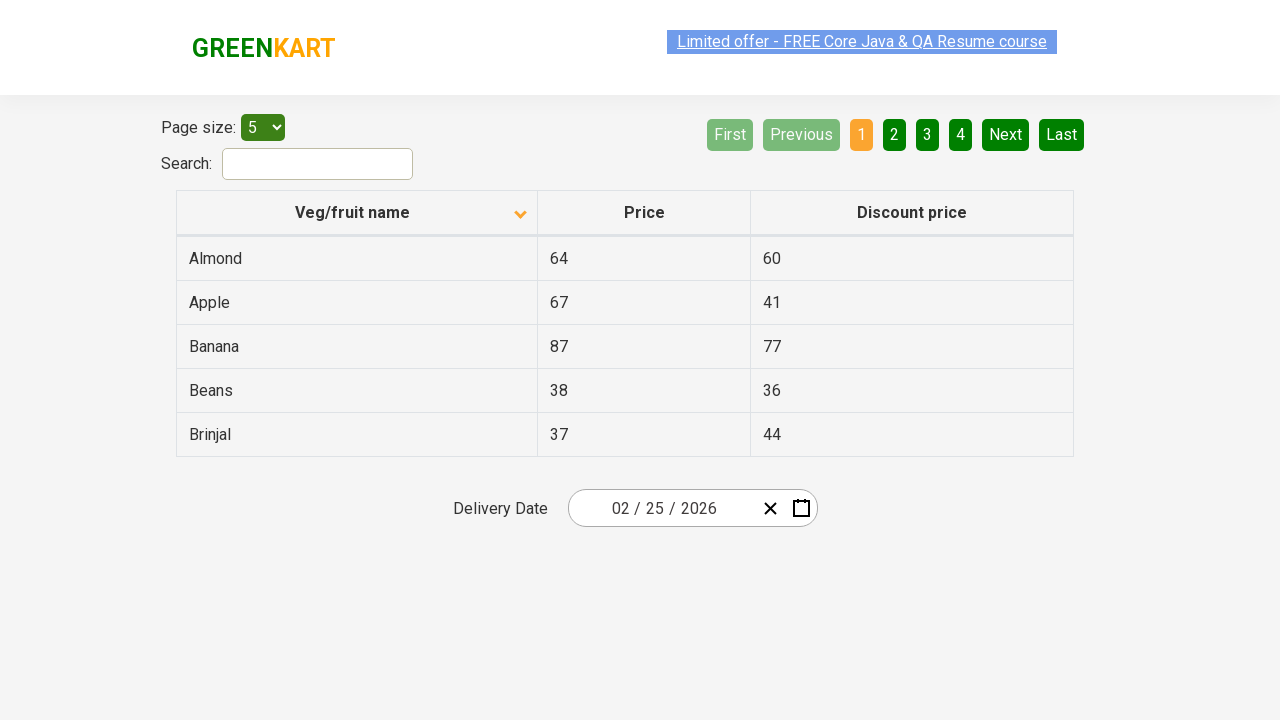

Sorted the copied list alphabetically for comparison
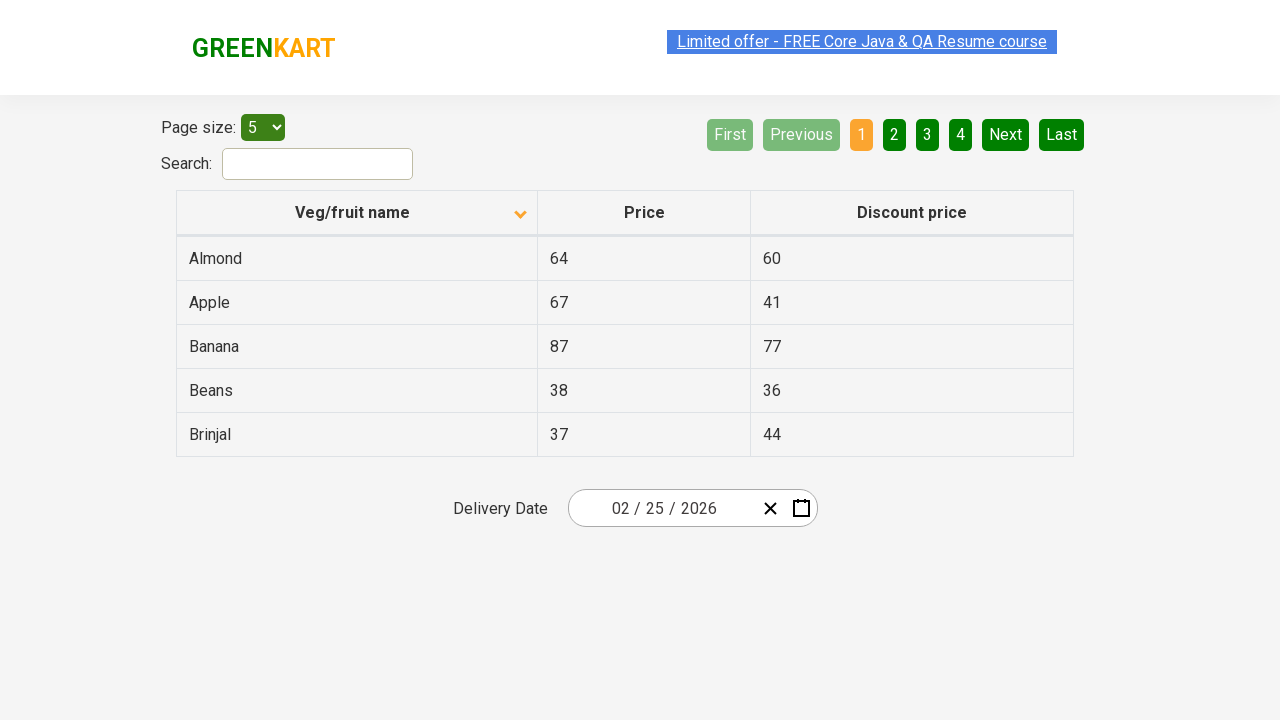

Verified that the table data matches the expected sorted order
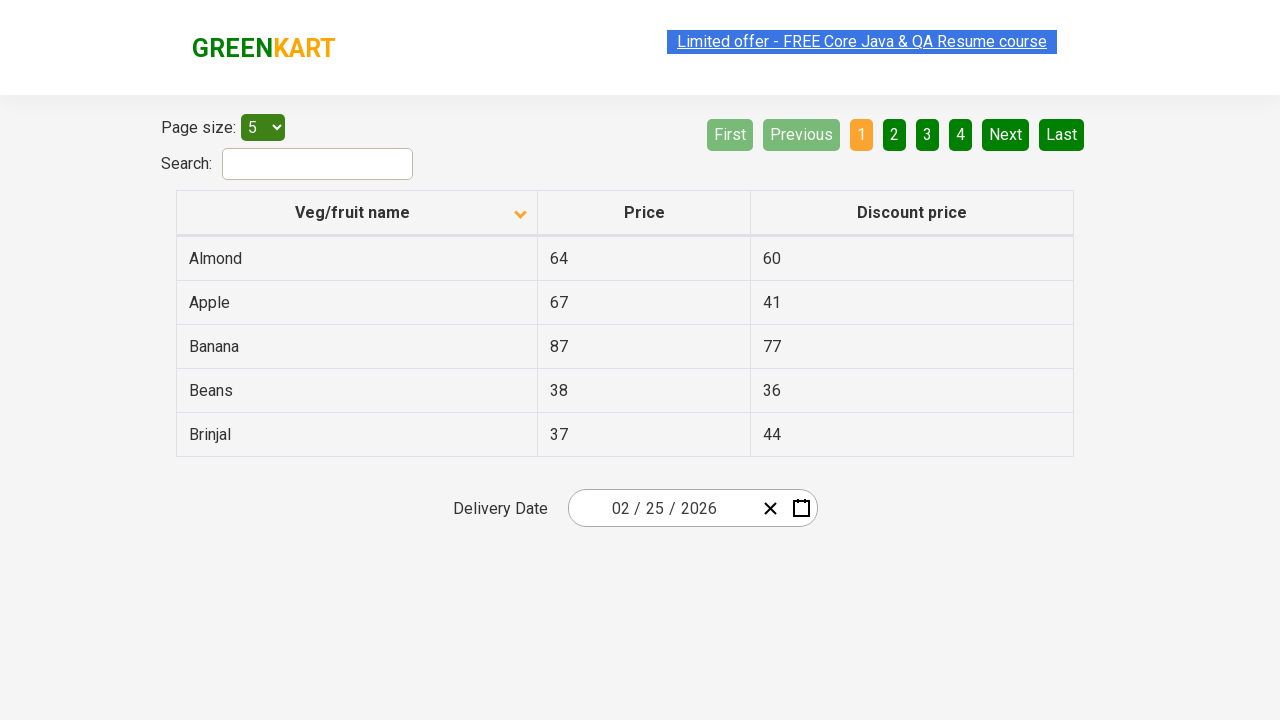

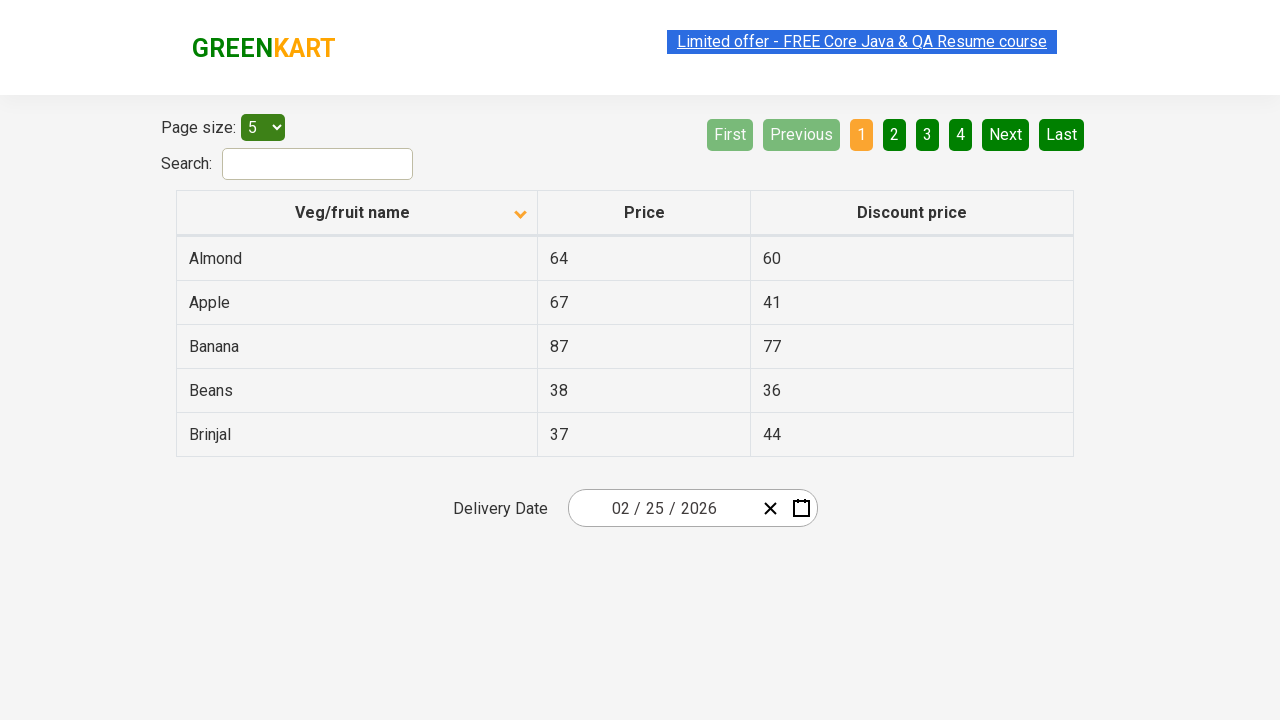